Tests entering an interactive experience on the WeTransfer/Abramovic Traces website by clicking the "Enter Experience" button.

Starting URL: https://abramovic-traces-wepresent.wetransfer.com/

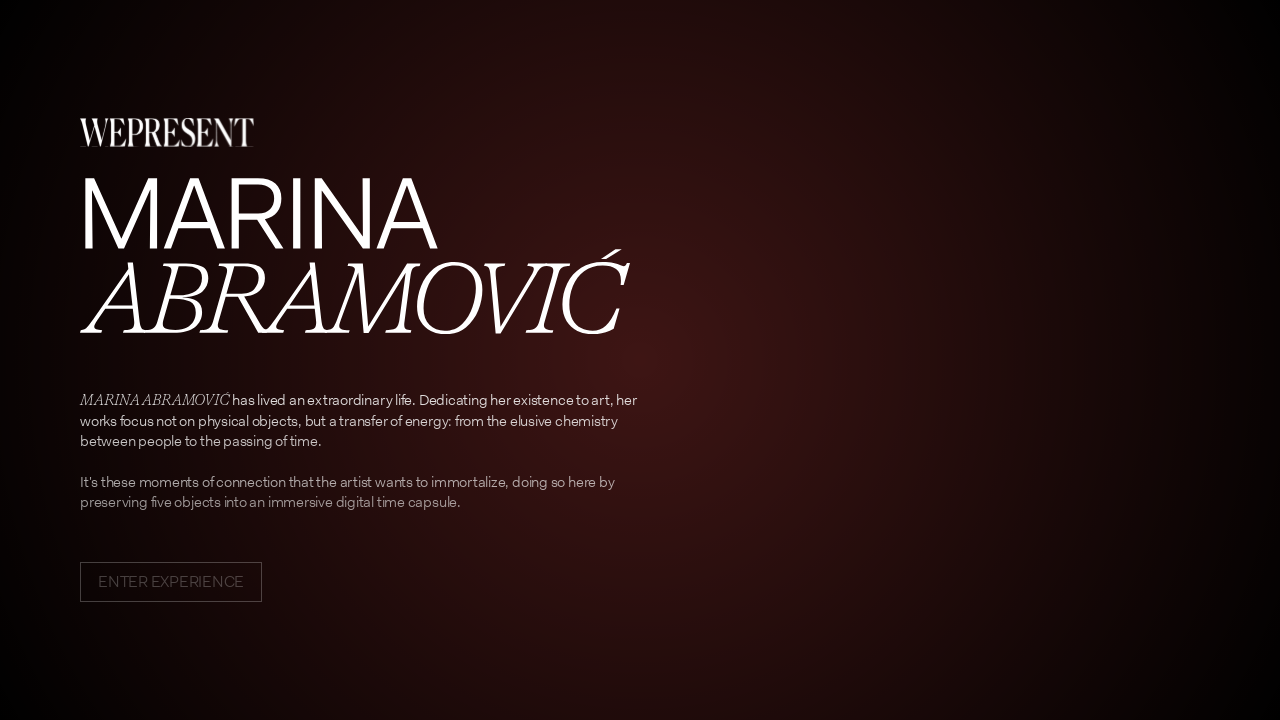

Clicked 'Enter Experience' button to start the interactive experience at (171, 582) on internal:text="Enter Experience"i
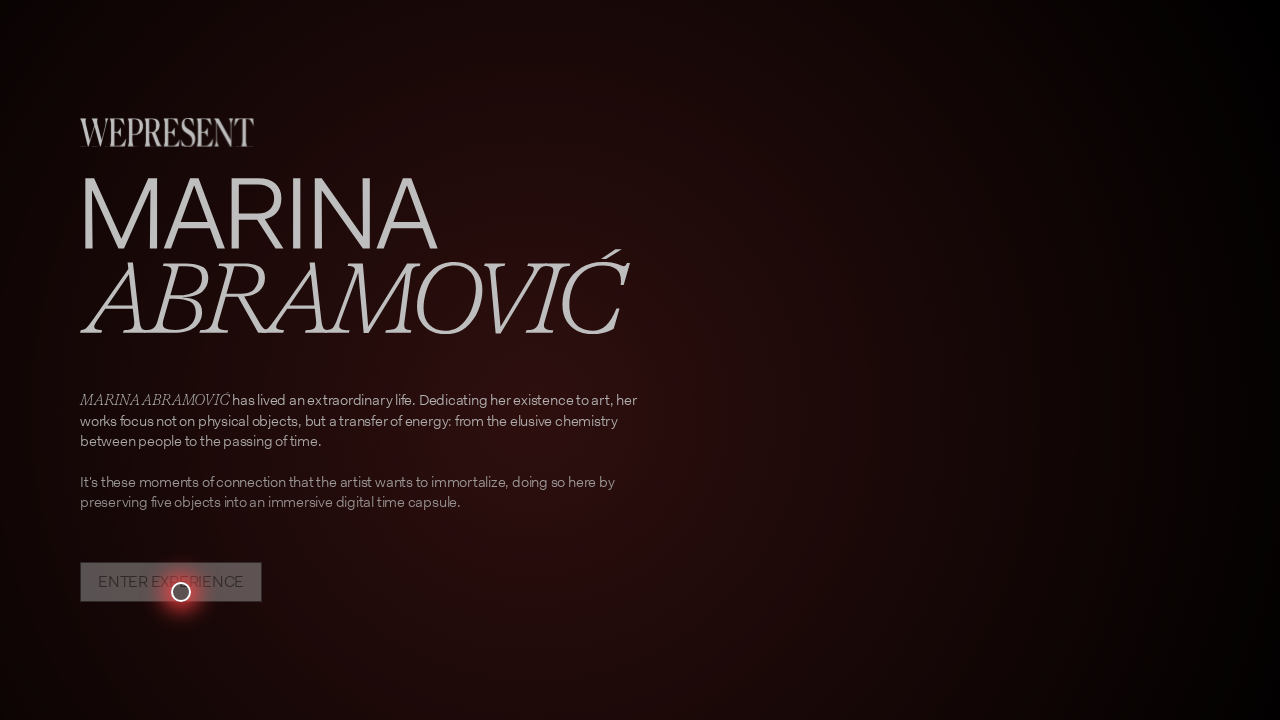

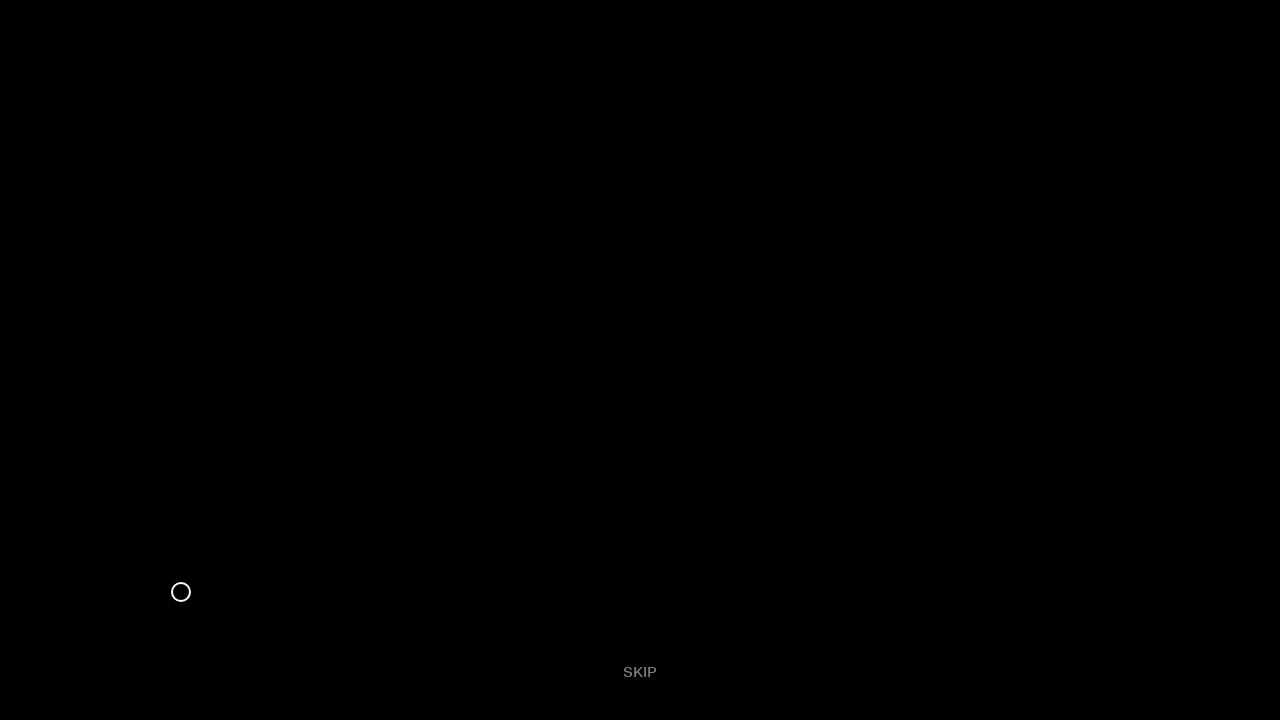